Tests drag and drop functionality on jQuery UI demo page by dragging an element and dropping it onto a target area

Starting URL: https://jqueryui.com/droppable/

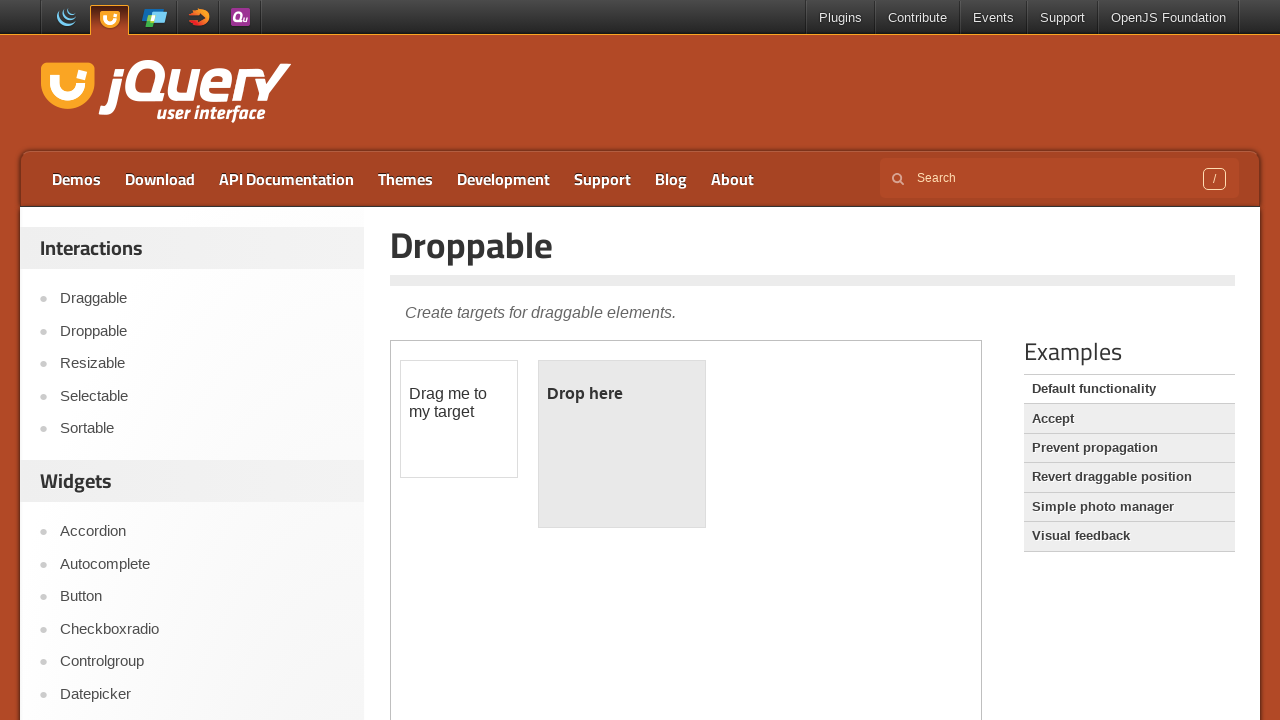

Located the demo iframe containing drag and drop elements
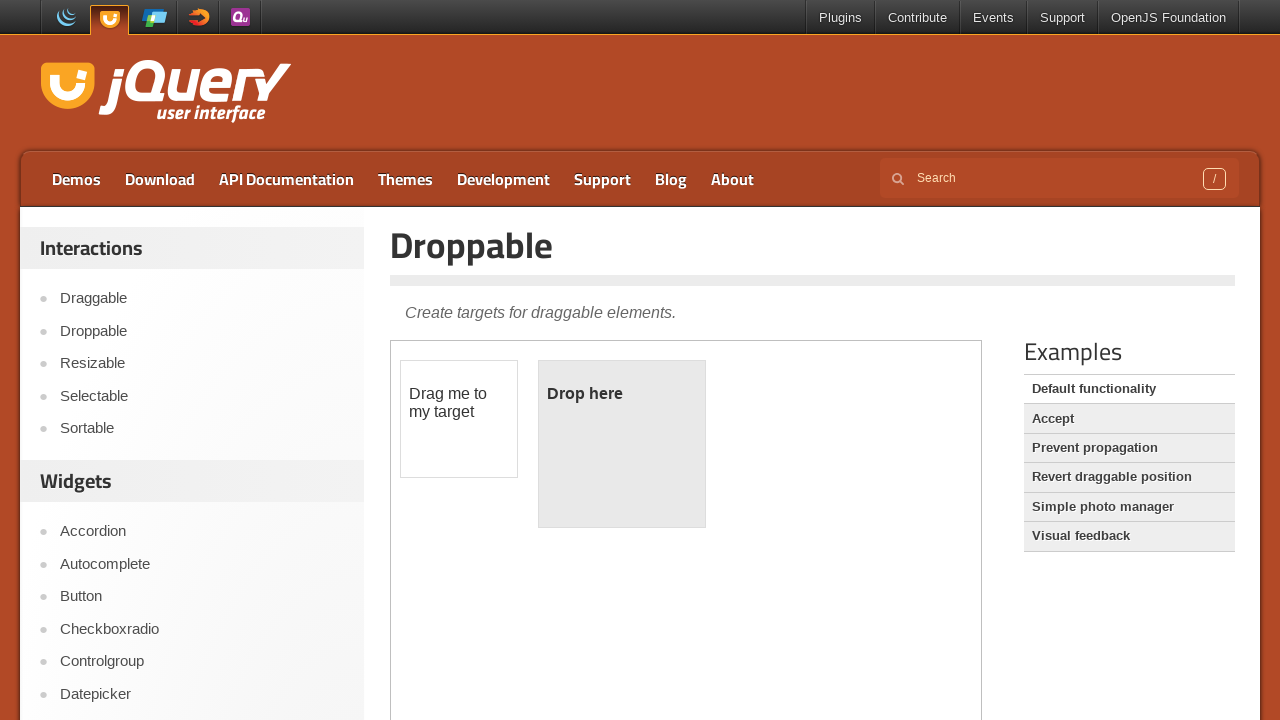

Located the draggable source element
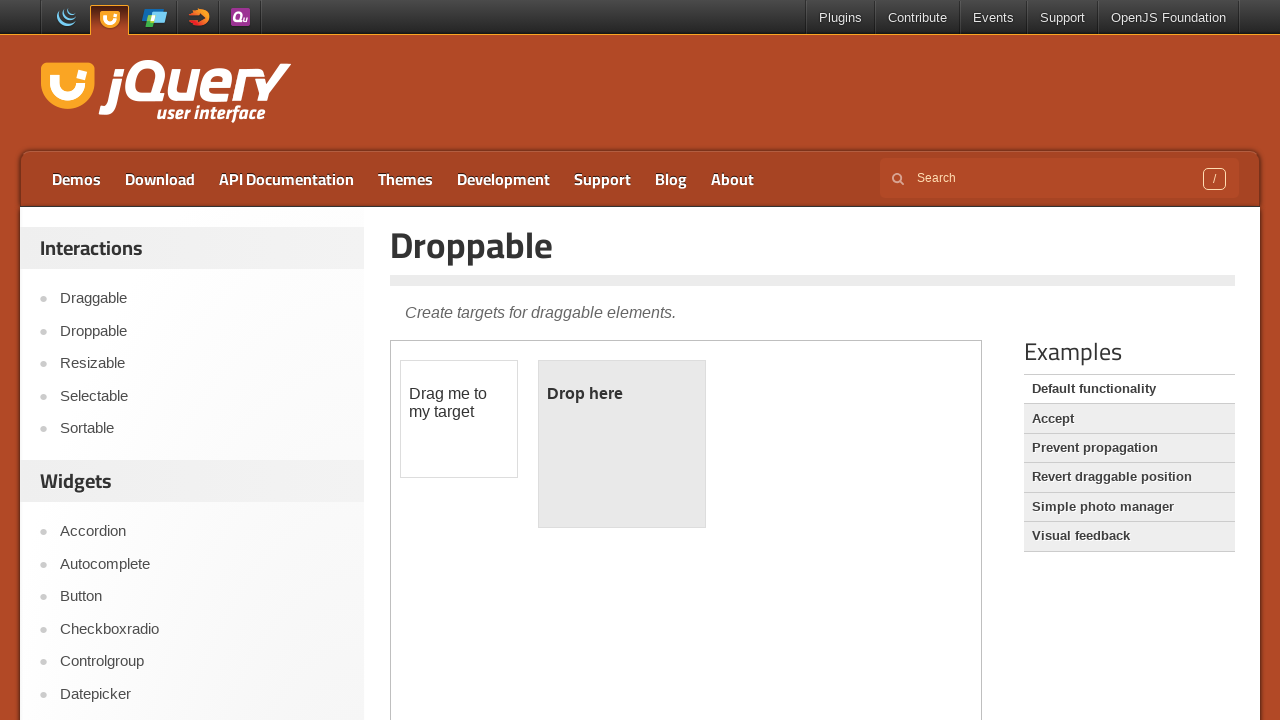

Located the droppable target element
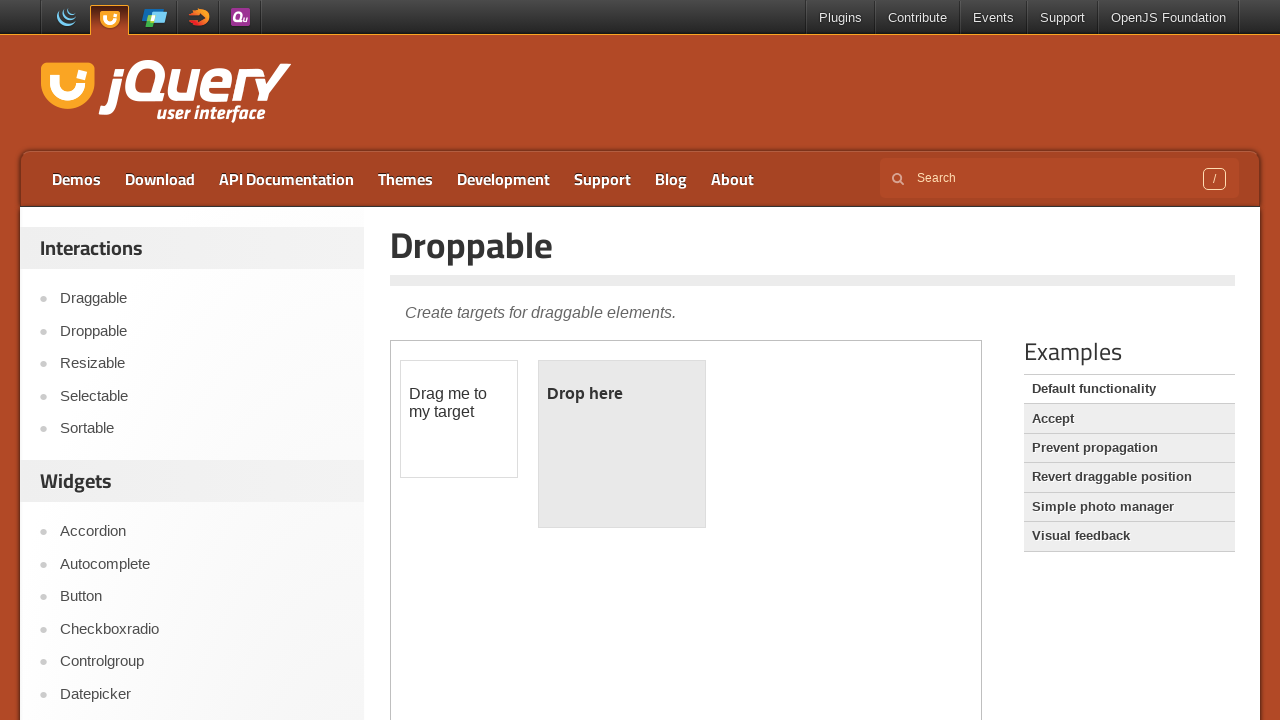

Dragged the source element and dropped it onto the target area at (622, 444)
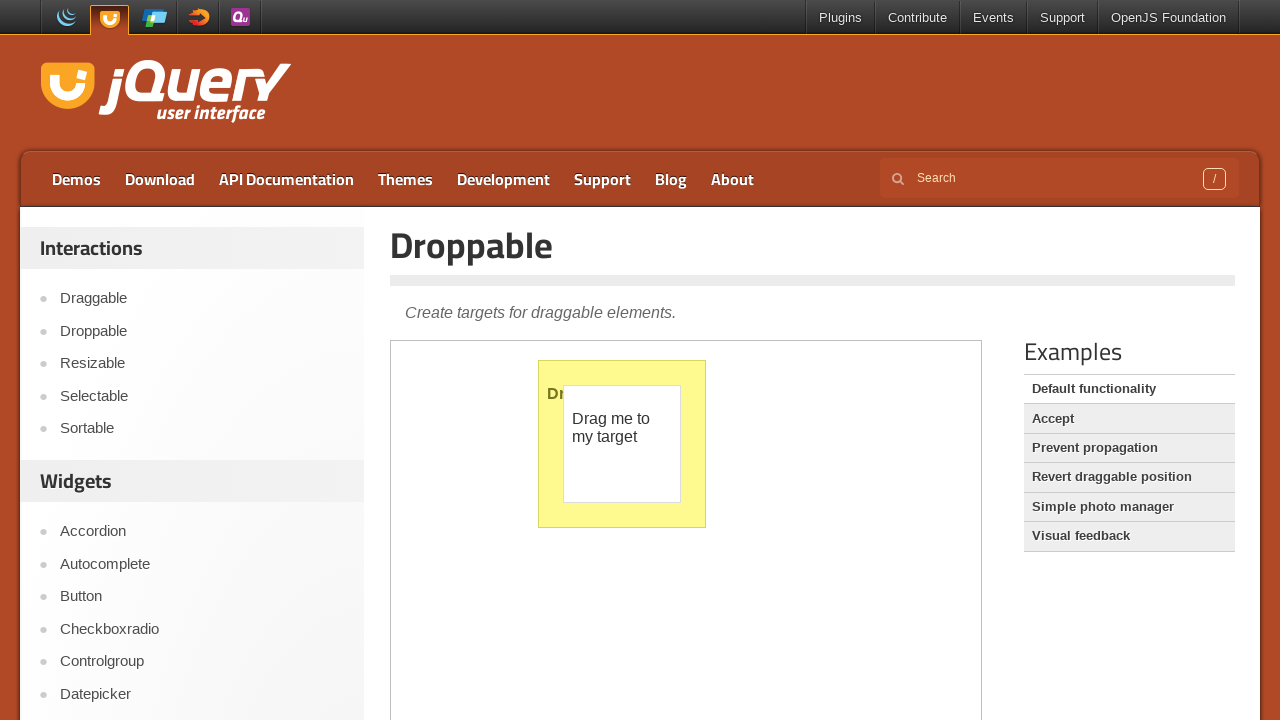

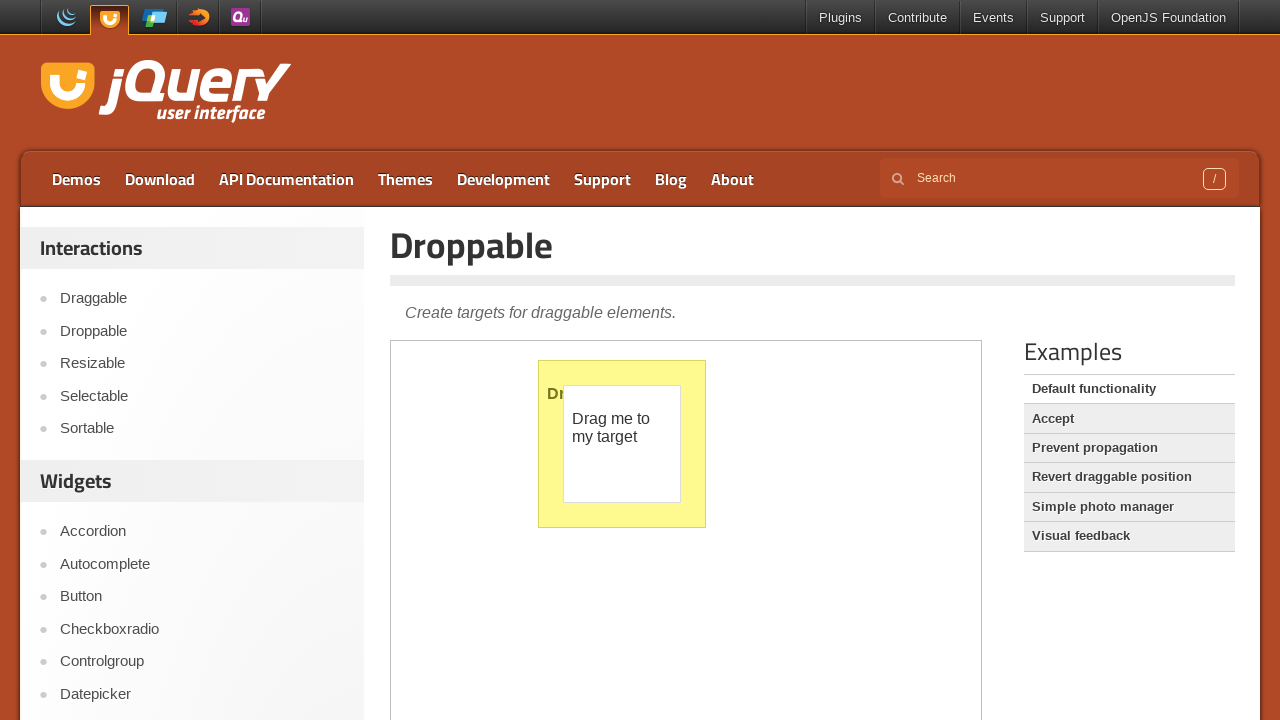